Opens a price range slider demo page, then opens a new browser window/tab and navigates to OpenCart website

Starting URL: https://www.jqueryscript.net/demo/Price-Range-Slider-jQuery-UI/

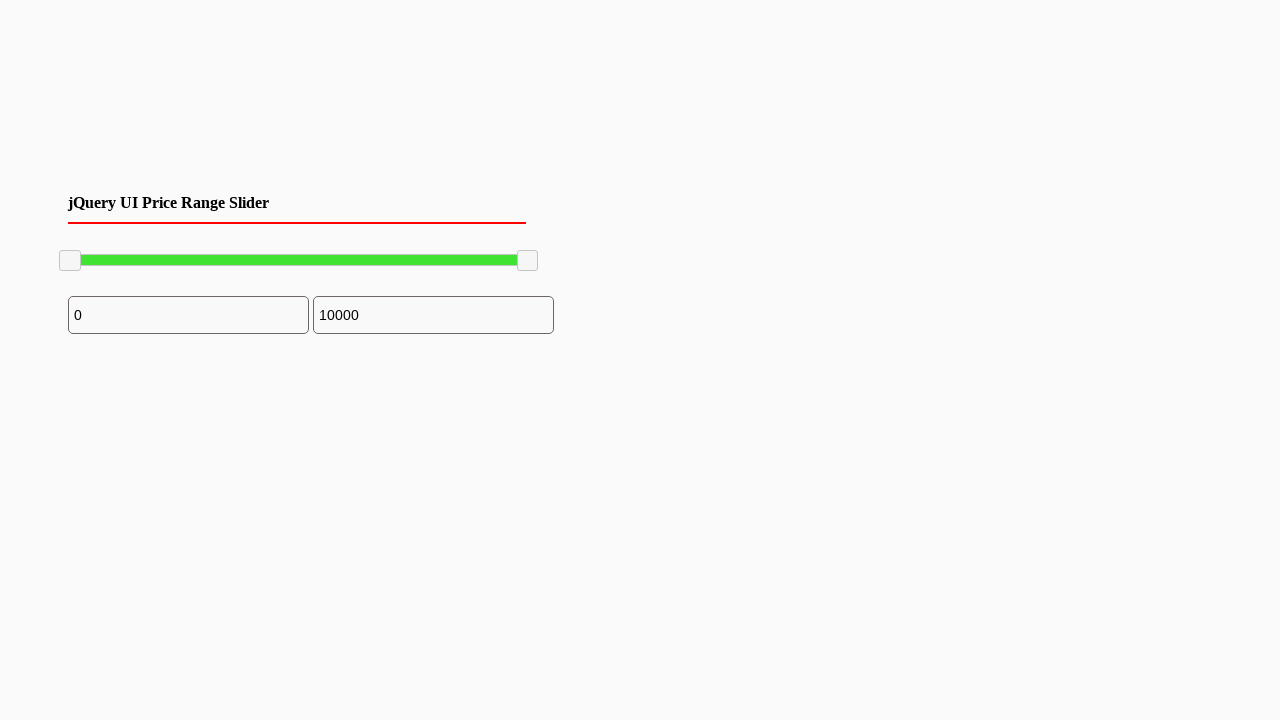

Opened a new browser tab/window
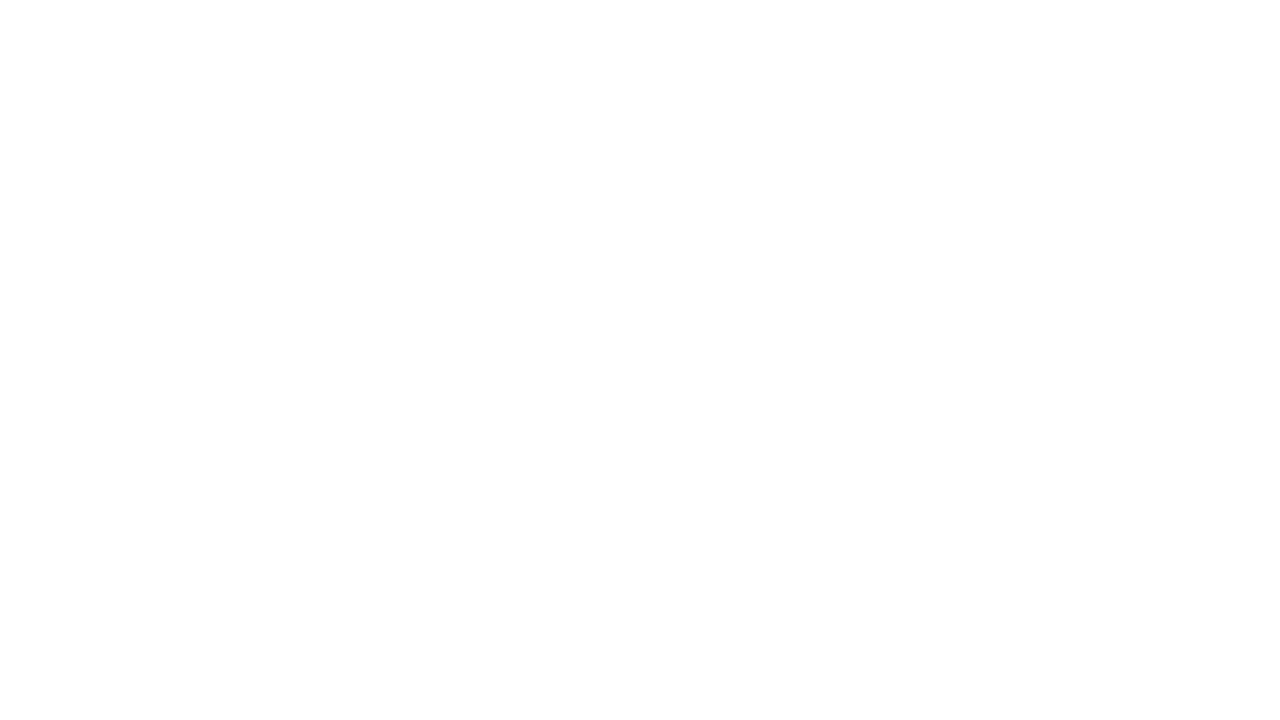

Navigated to OpenCart website in new tab
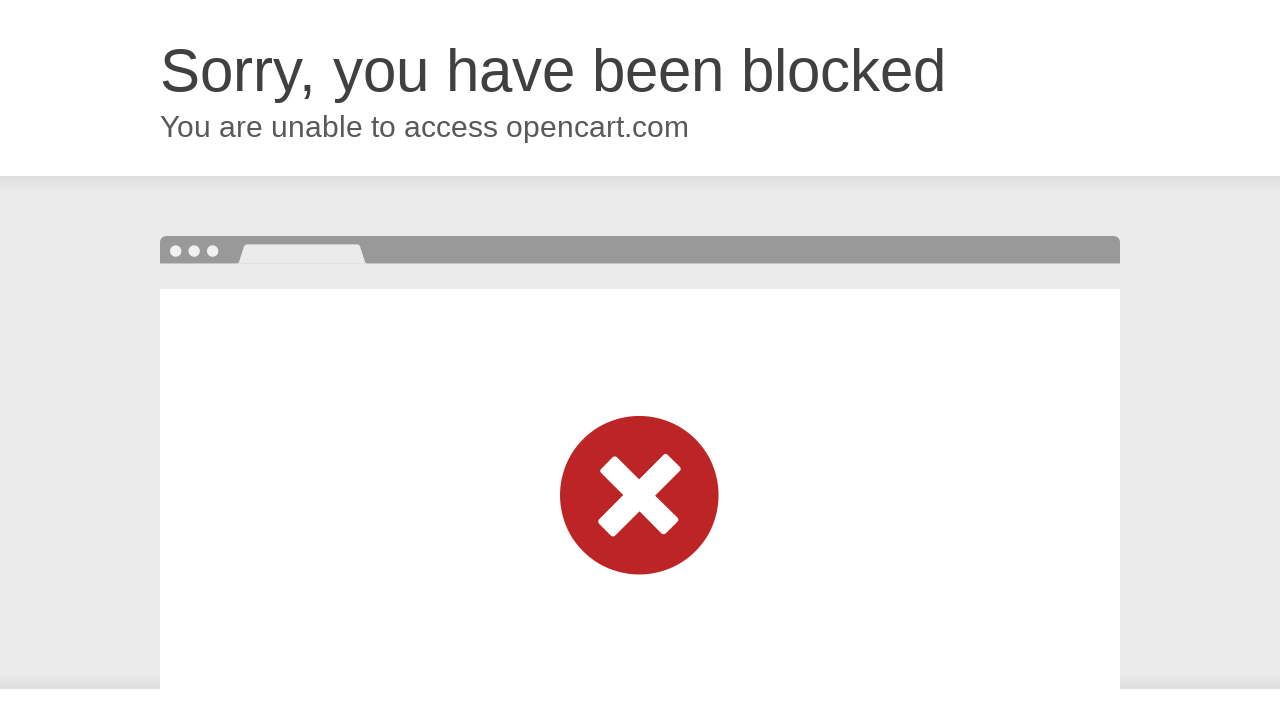

OpenCart page fully loaded (domcontentloaded)
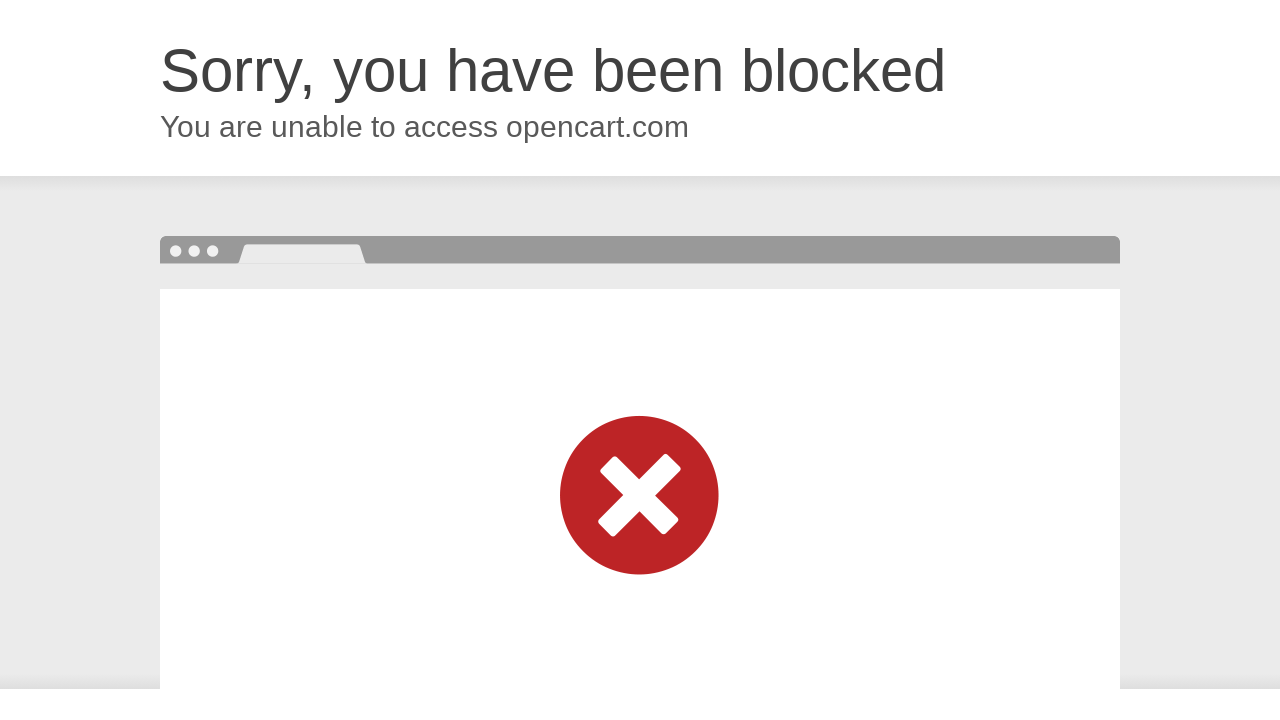

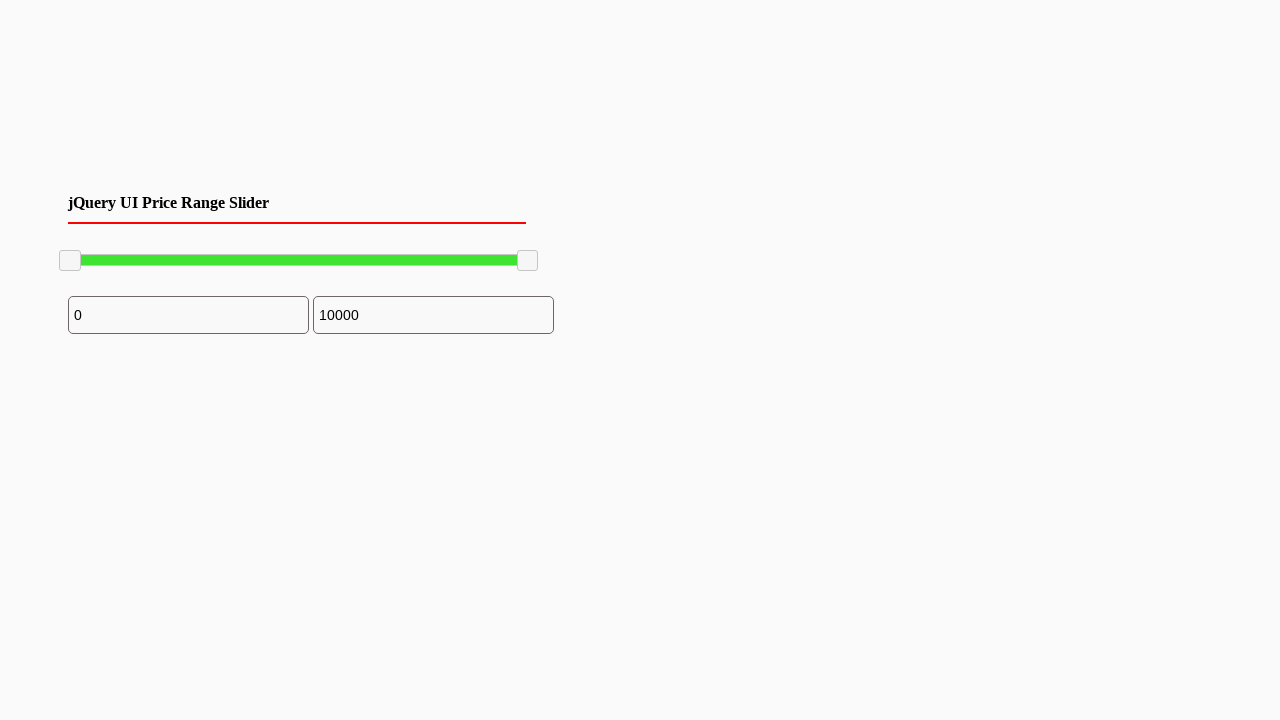